Navigates to Expedia homepage and locates the flights tab element

Starting URL: https://www.expedia.com/

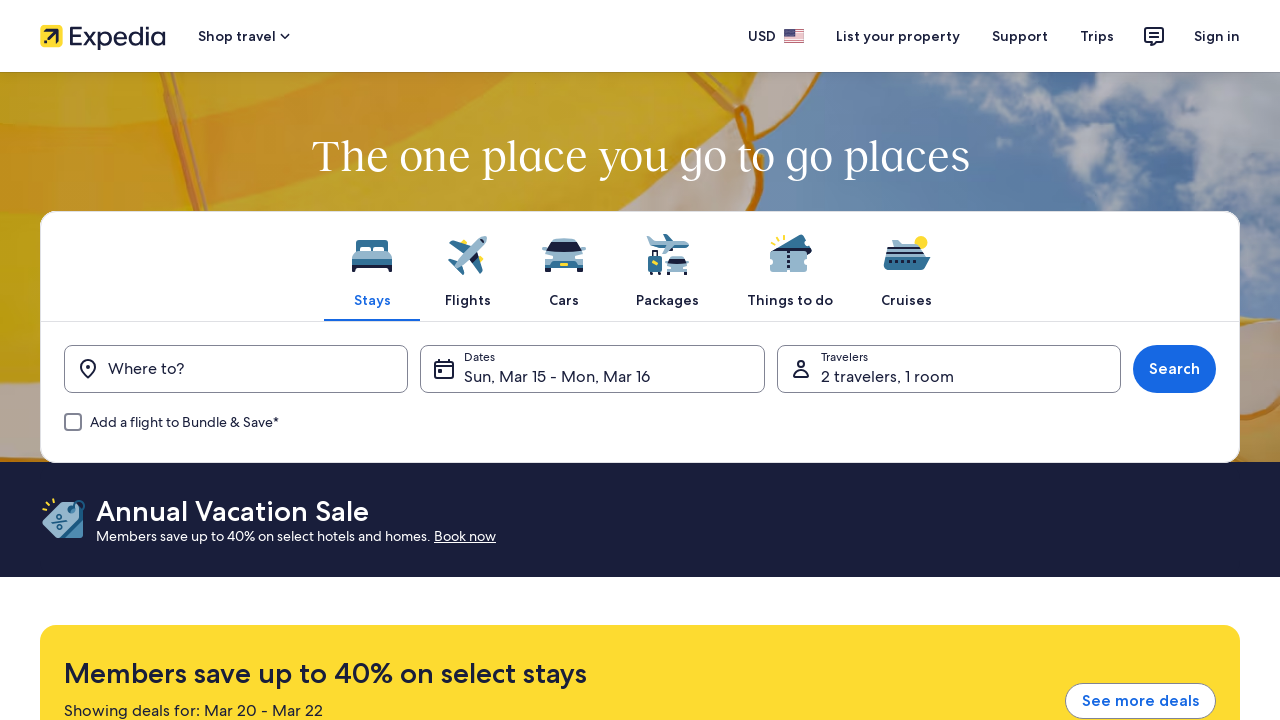

Navigated to Expedia homepage
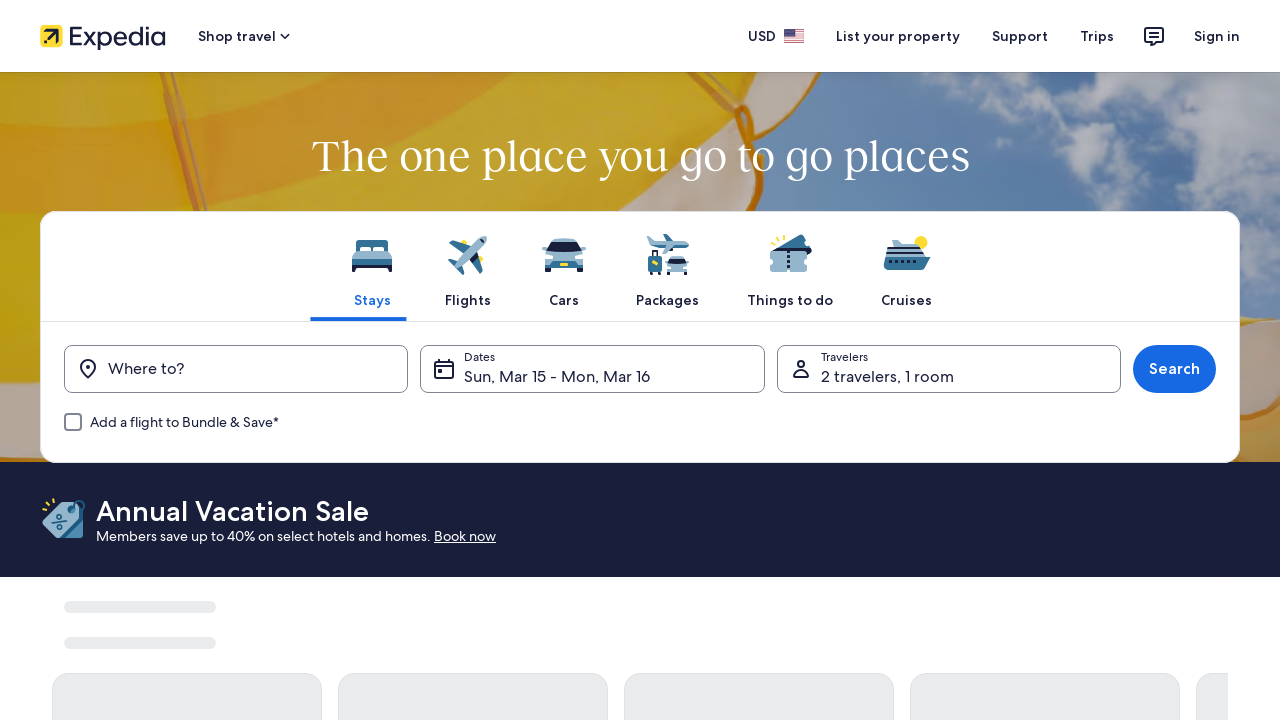

Flights tab element loaded and is visible
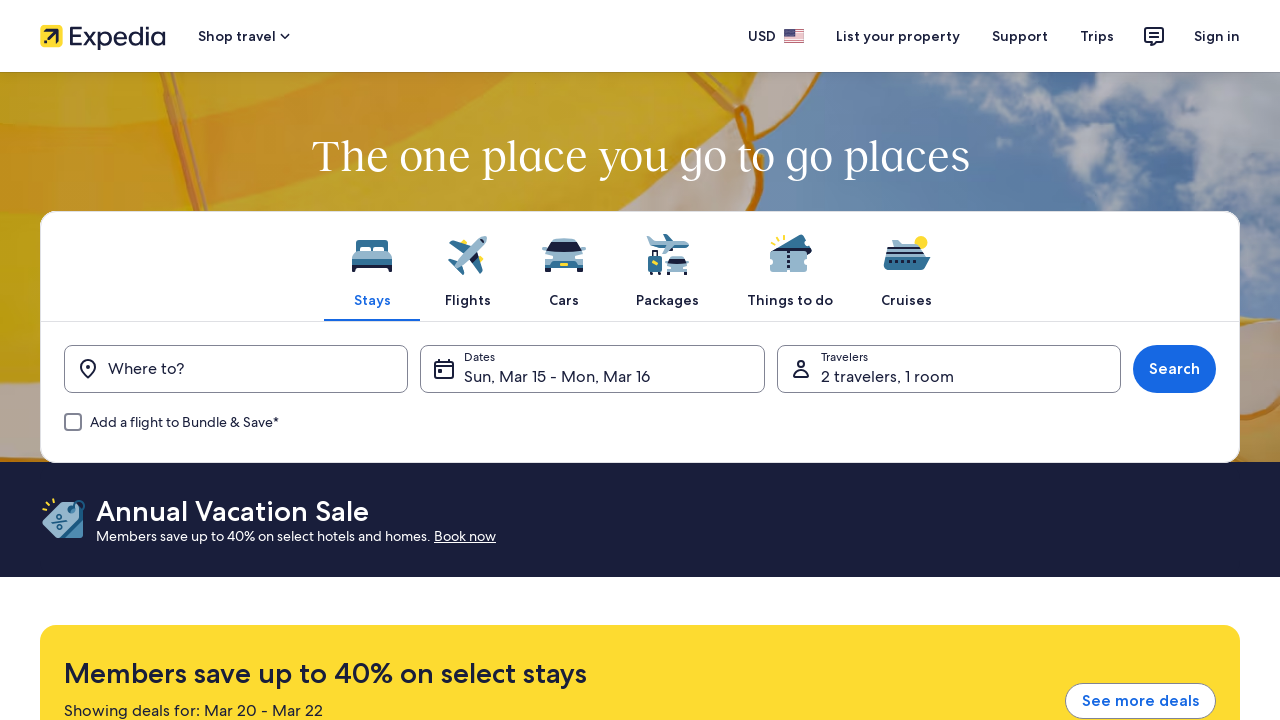

Clicked on the flights tab at (89, 360) on .uitk-tab-anchor
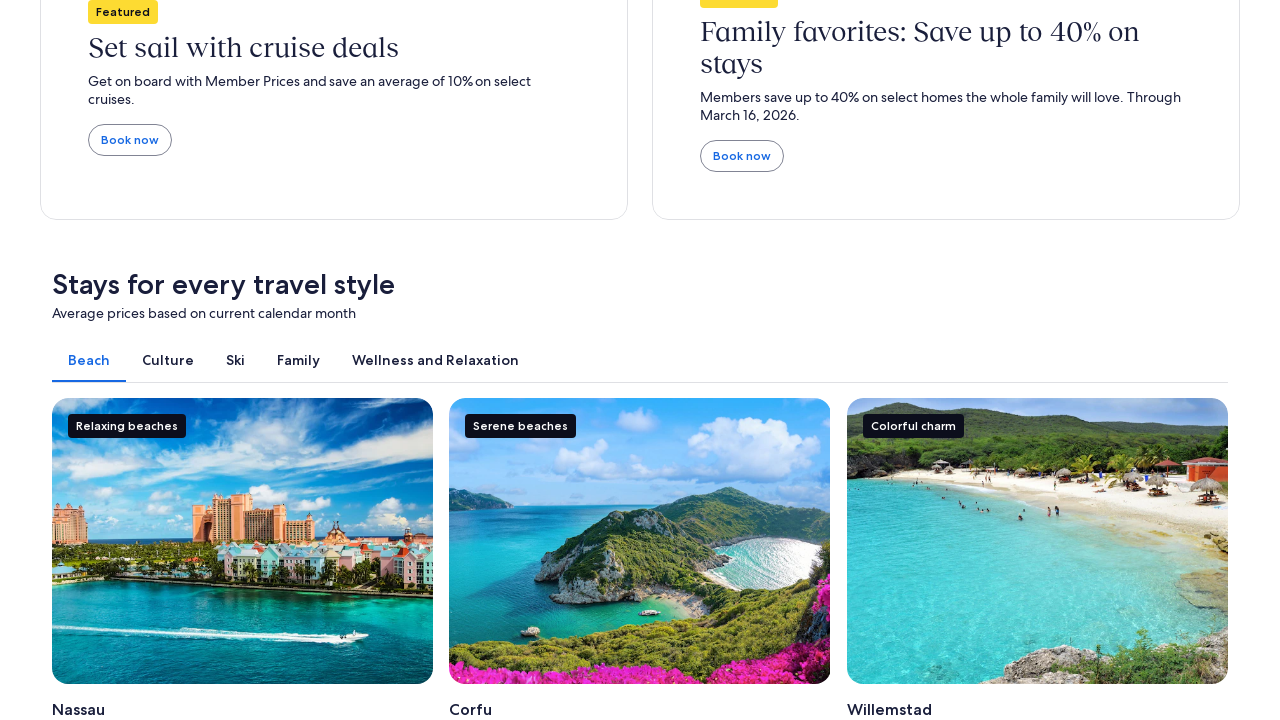

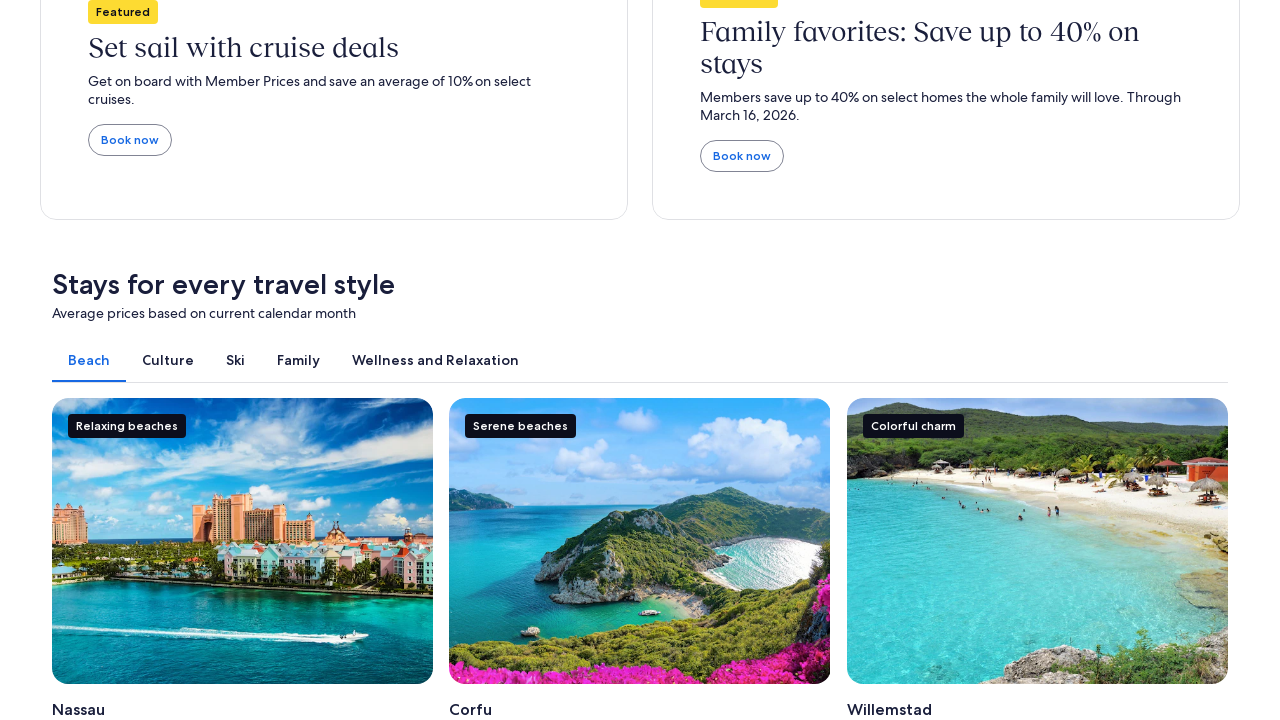